Solves a mathematical problem on a form by calculating a value, filling in the answer, selecting checkboxes, and submitting the form

Starting URL: http://suninjuly.github.io/math.html

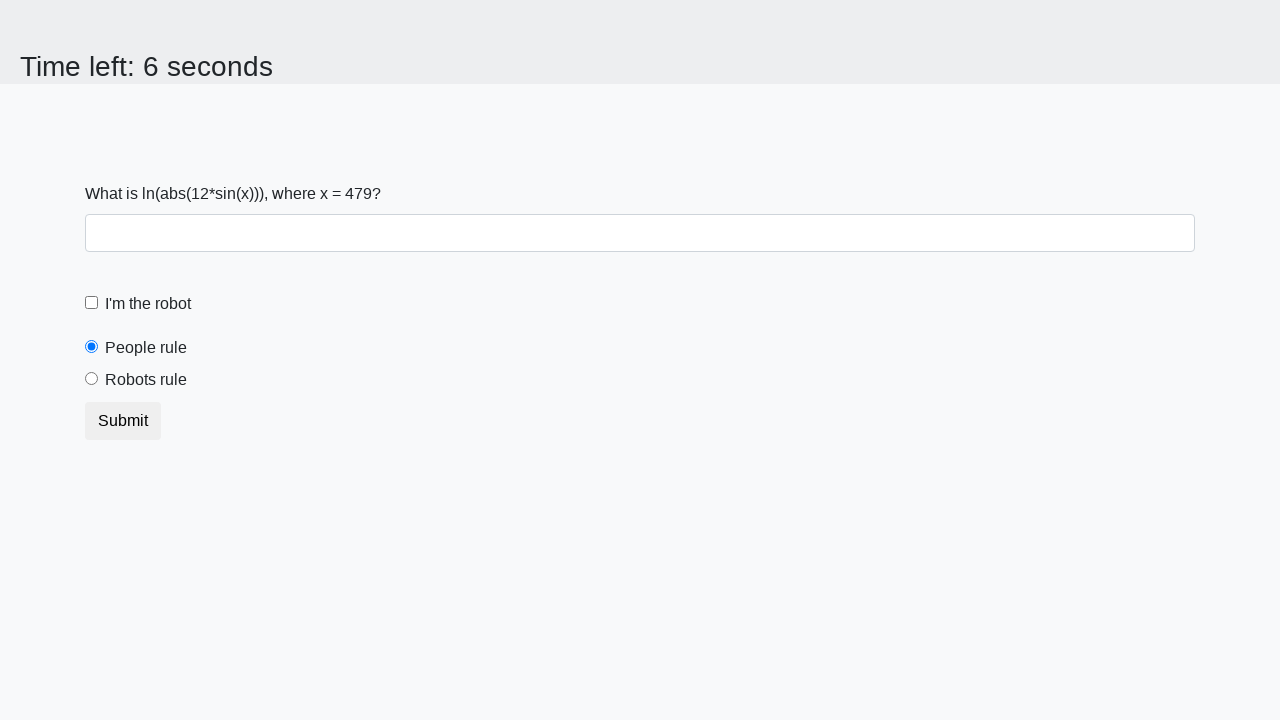

Located the input value element
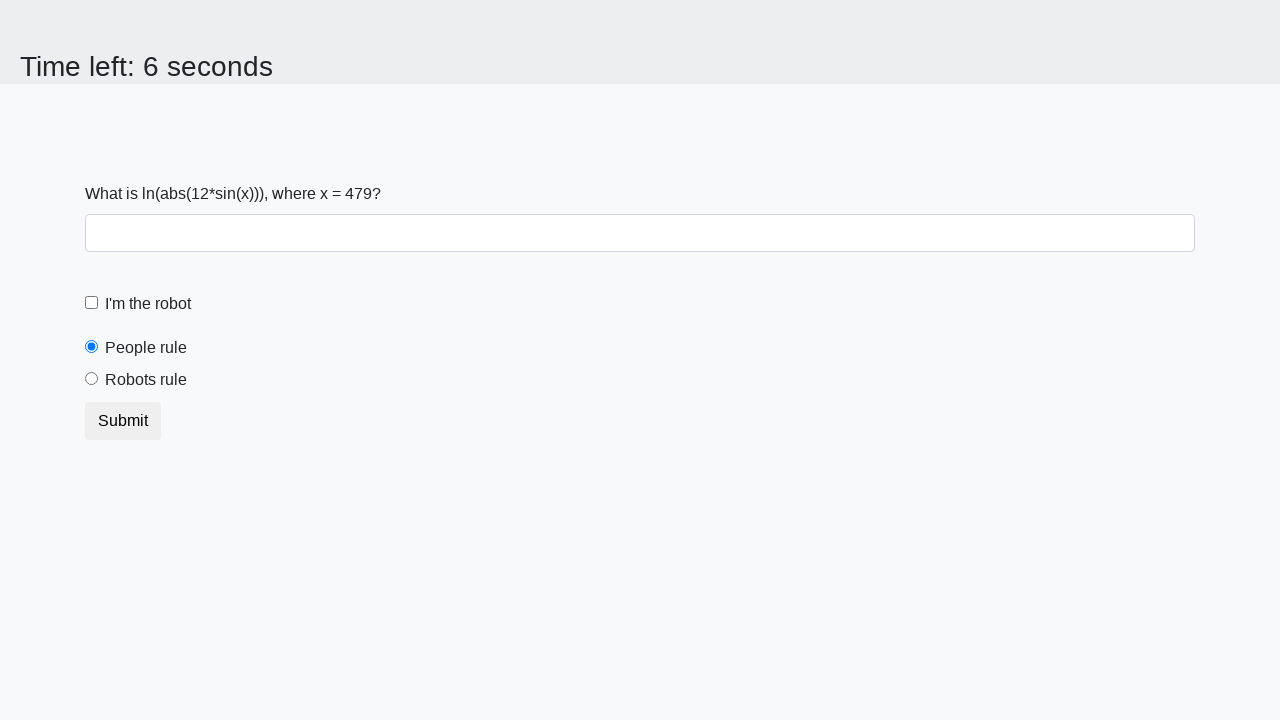

Retrieved the value from input element for calculation
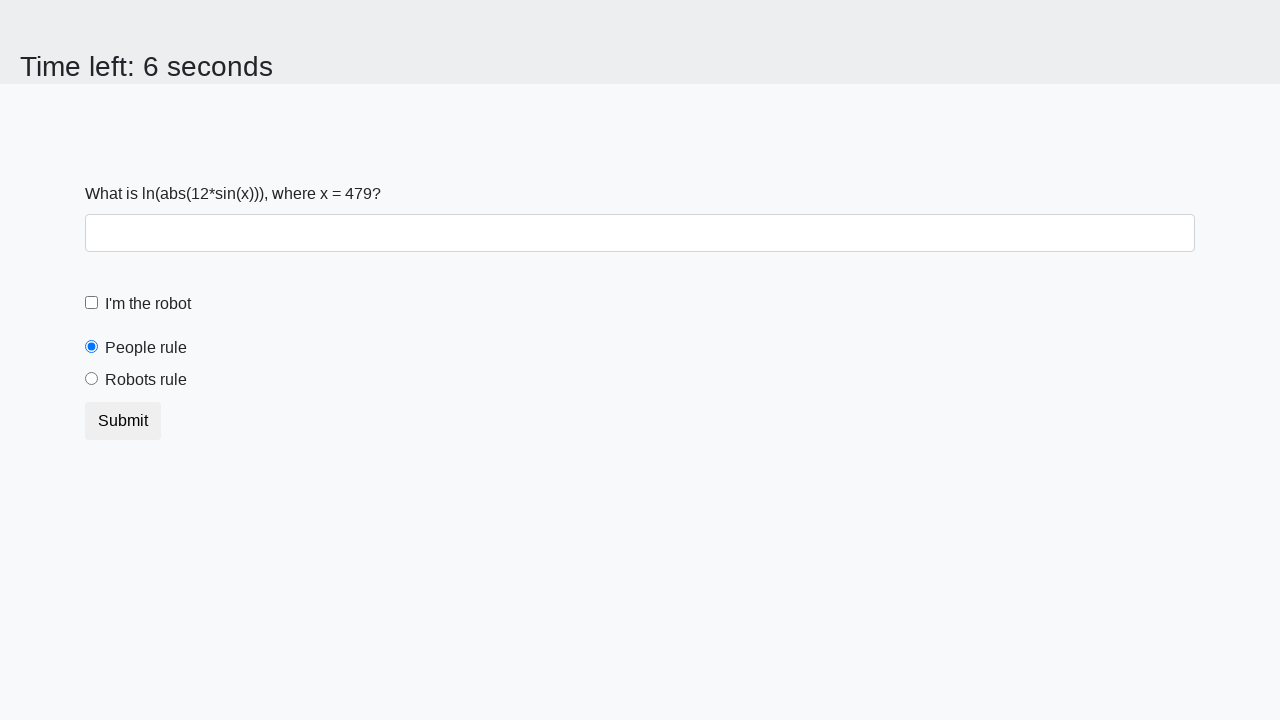

Calculated the answer using formula: log(abs(12*sin(479))) = 2.480587117140421
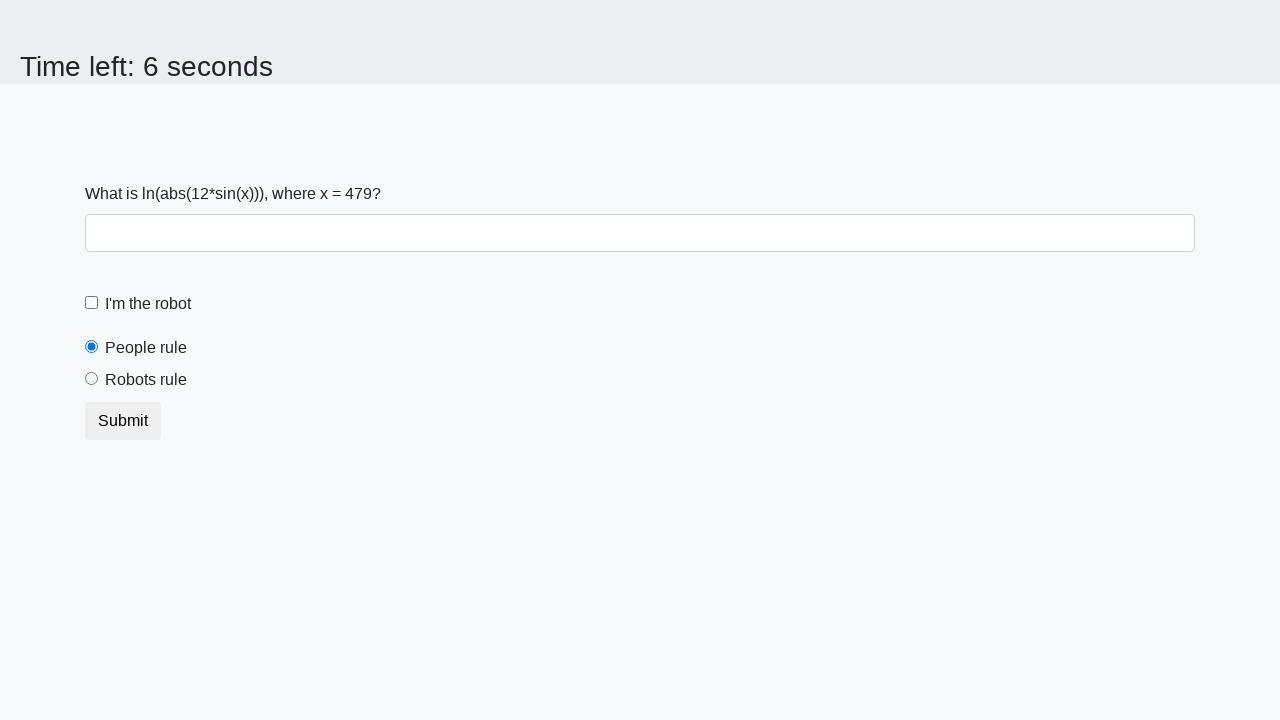

Filled answer field with calculated value: 2.480587117140421 on #answer
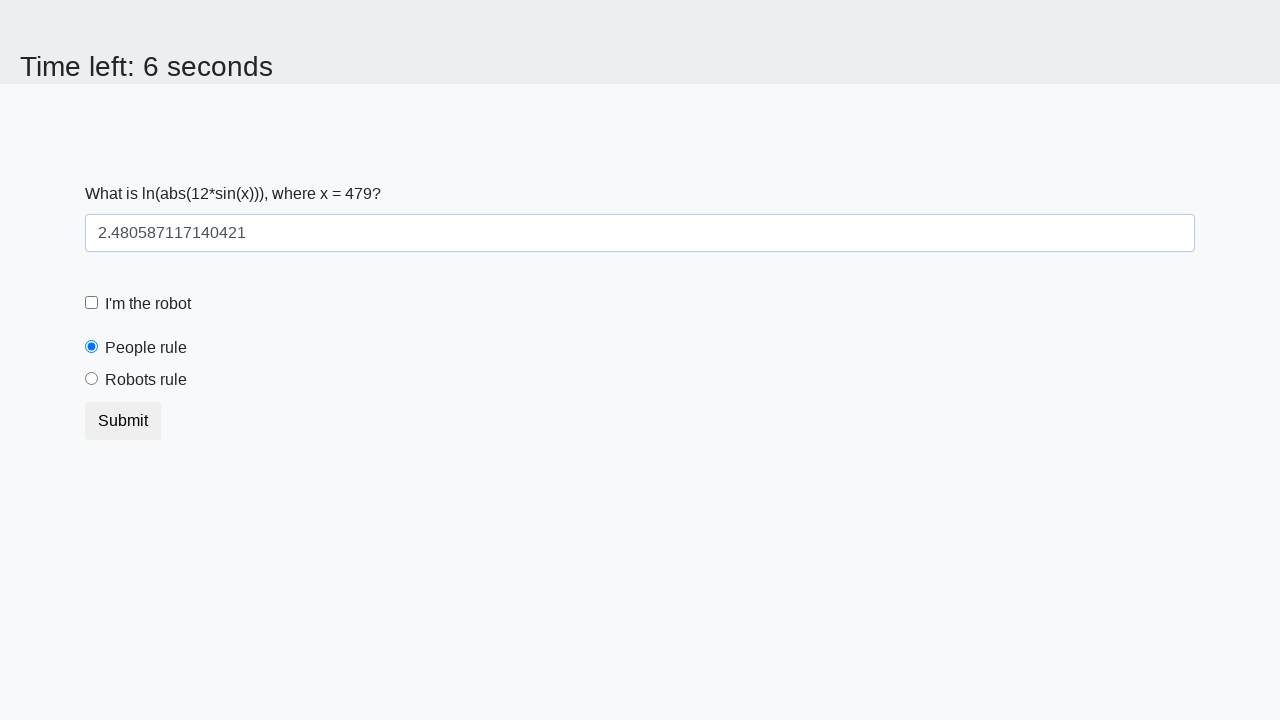

Checked the robot checkbox at (92, 303) on #robotCheckbox
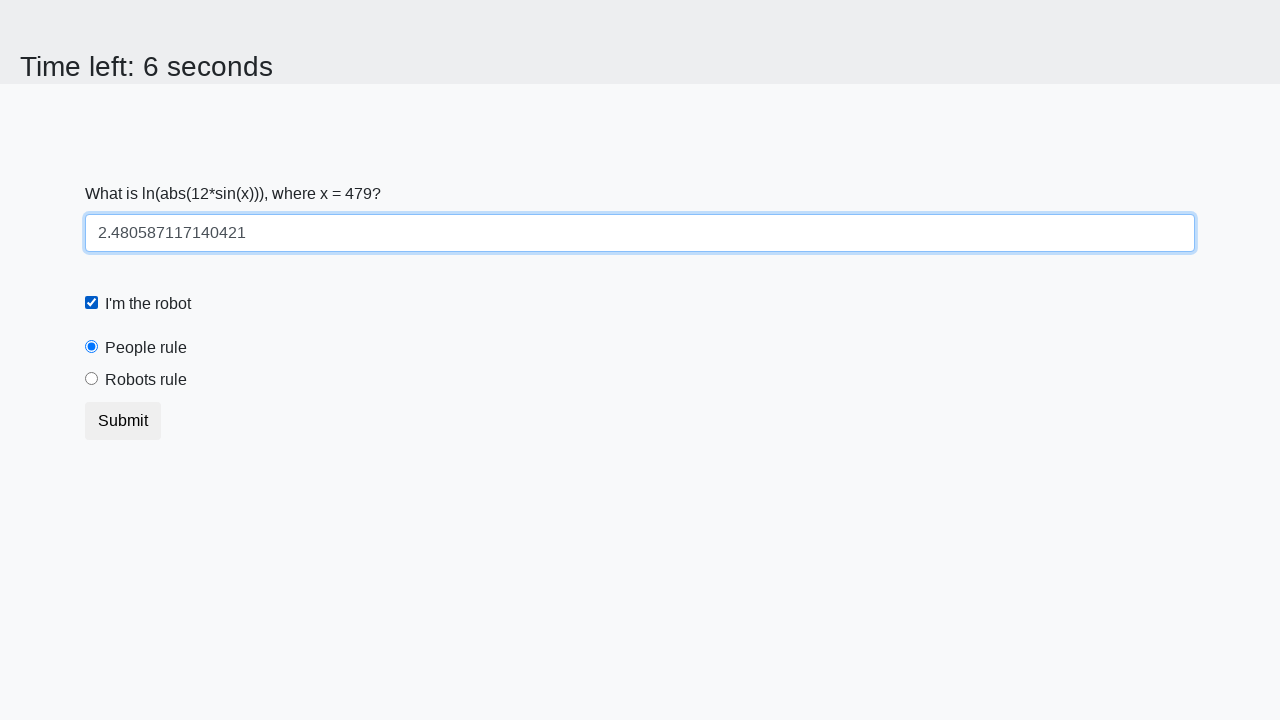

Selected the robots rule radio button at (92, 379) on #robotsRule
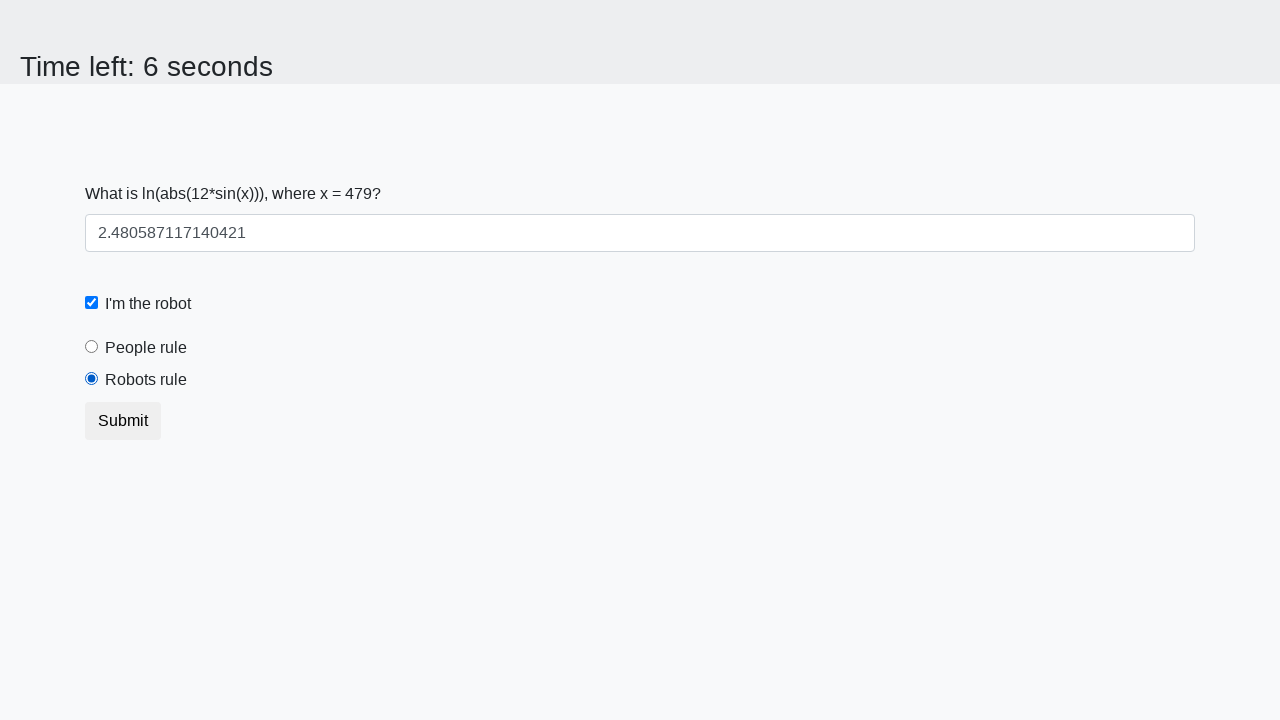

Clicked submit button to submit the form at (123, 421) on button[type="submit"]
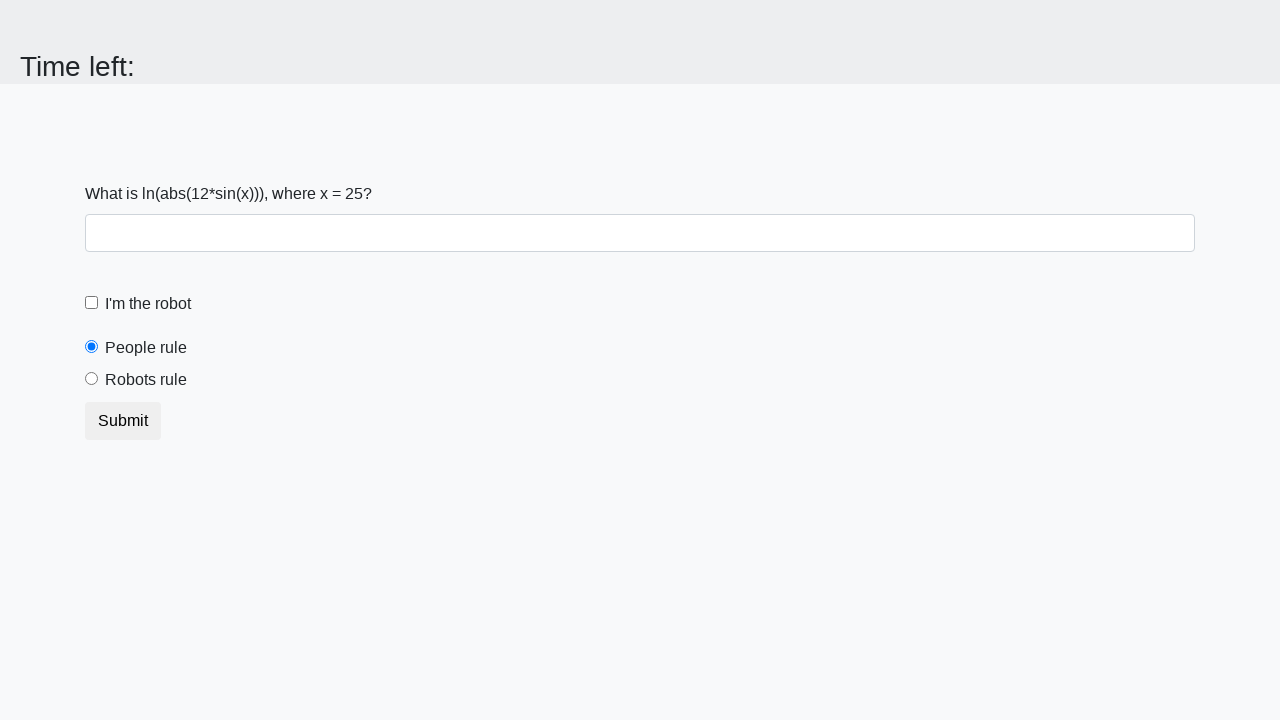

Waited 2 seconds for form submission result
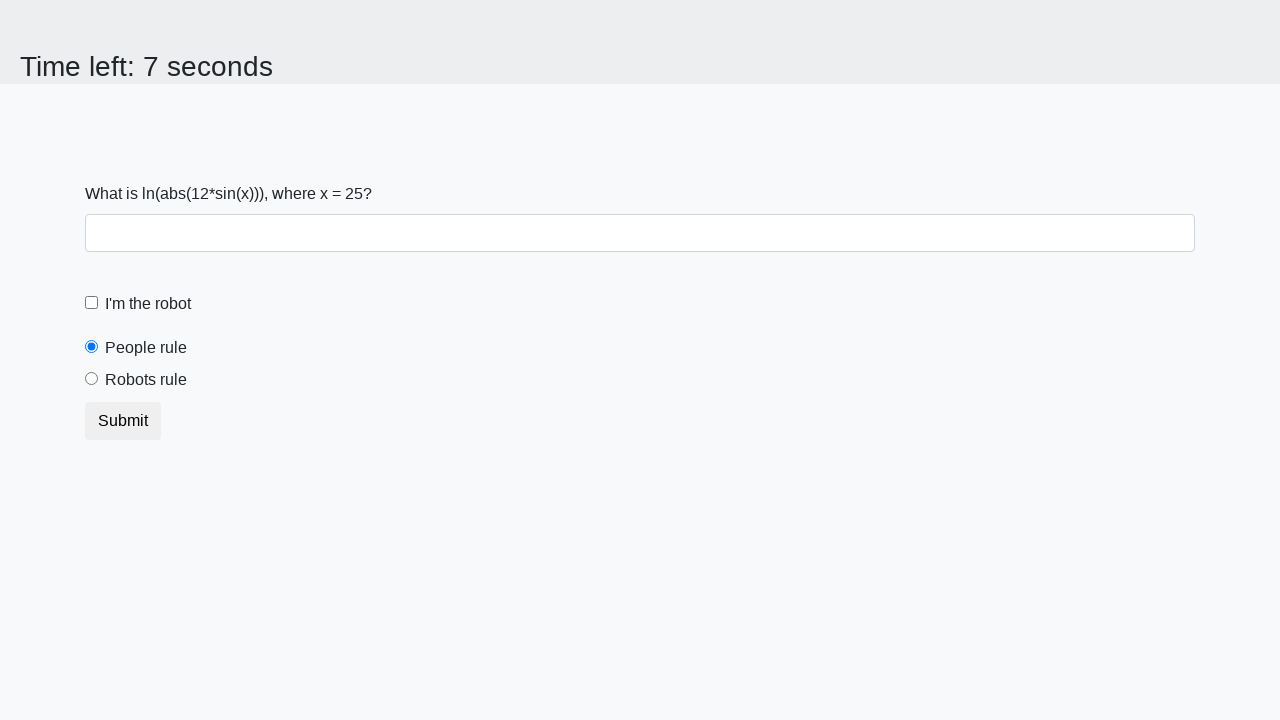

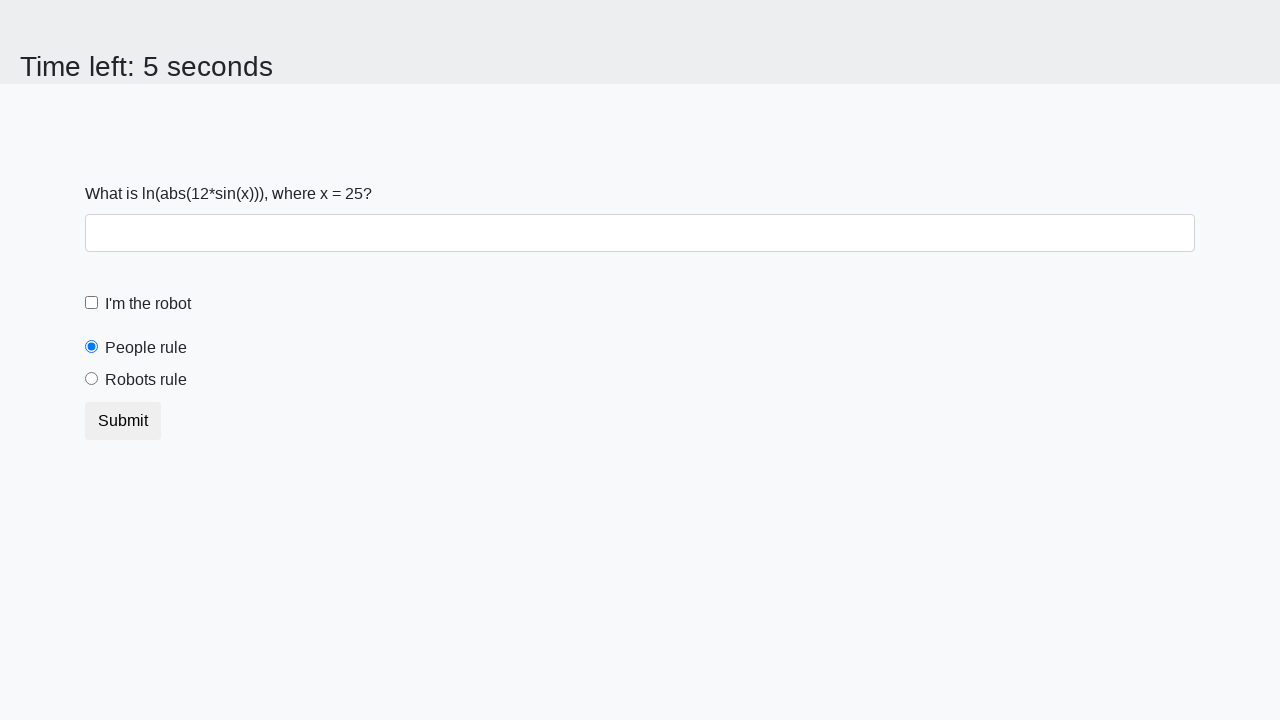